Navigates to the Playwright documentation website, clicks the "Get started" link, and verifies the URL contains "intro"

Starting URL: https://playwright.dev/

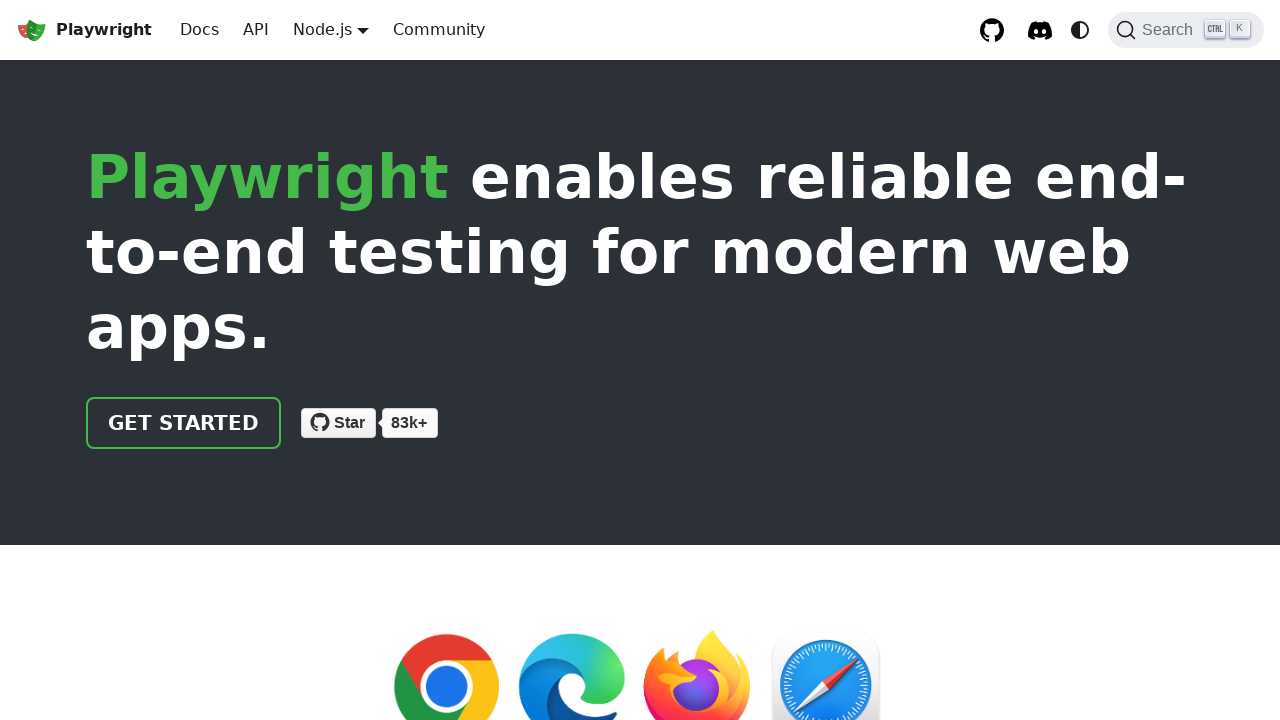

Clicked the 'Get started' link at (184, 423) on internal:role=link[name="Get started"i]
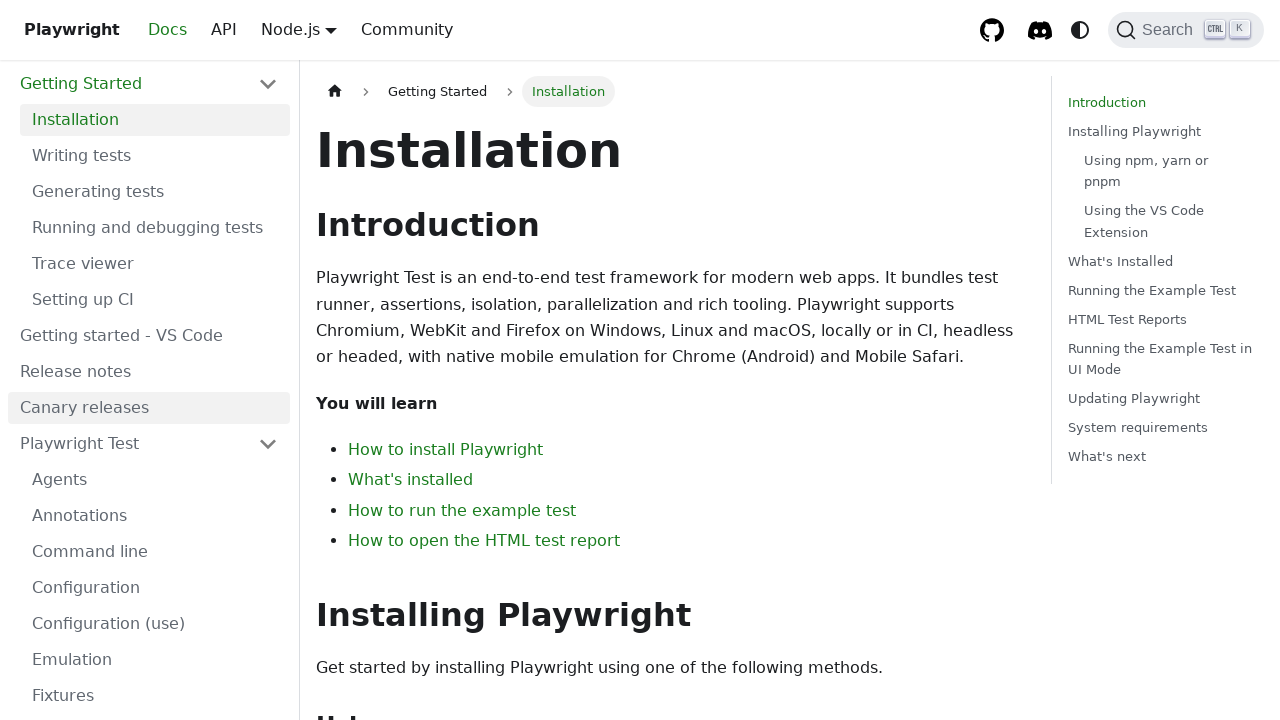

Verified URL contains 'intro'
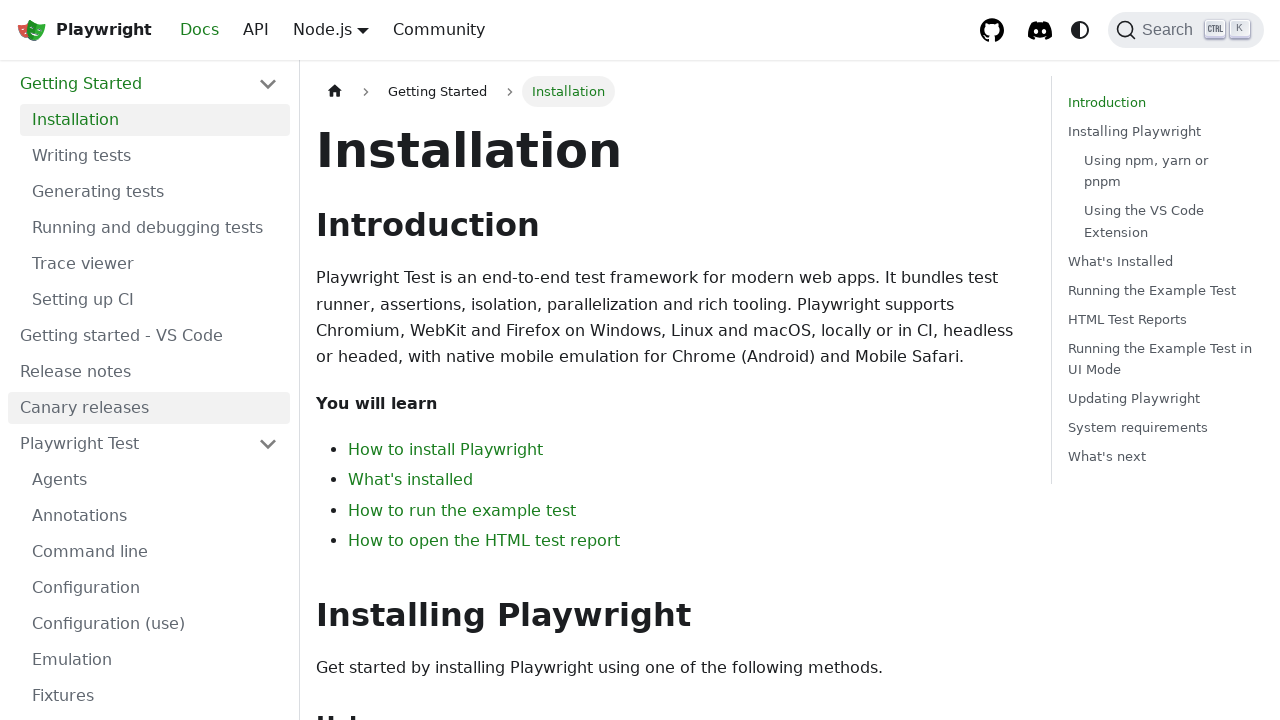

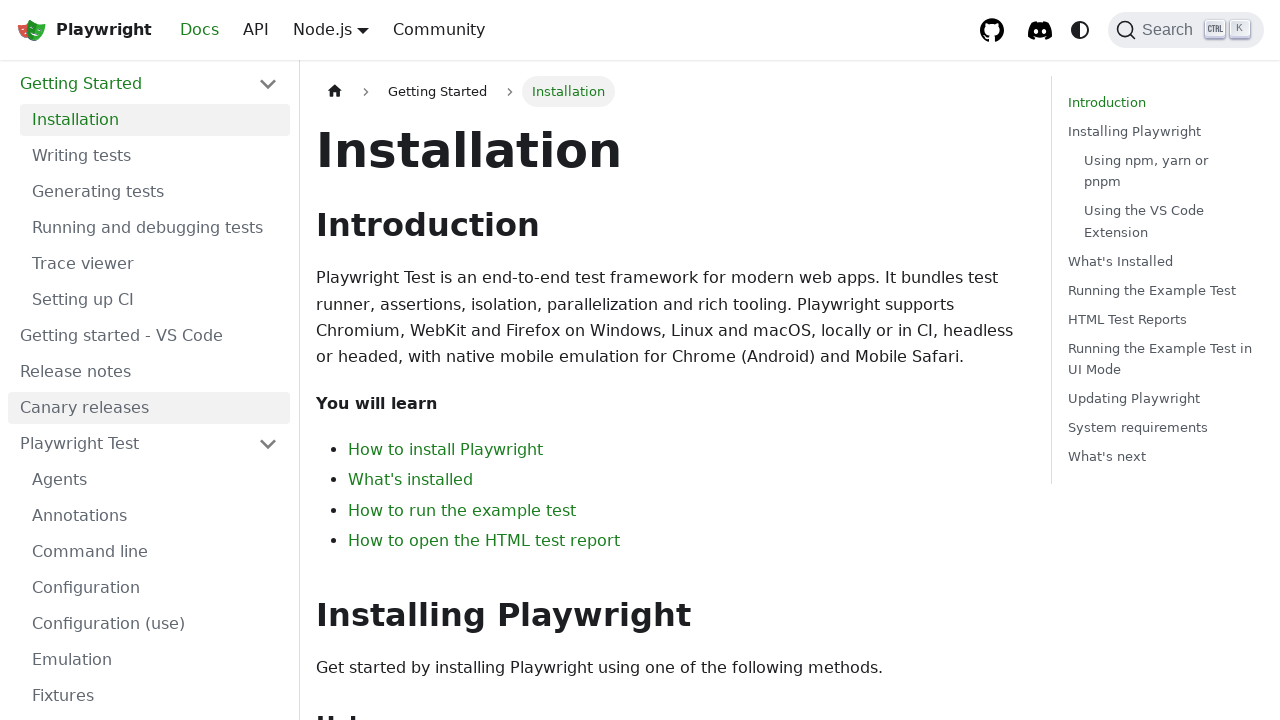